Tests JavaScript prompt popup handling by navigating to W3Schools demo page, clicking a button to trigger a prompt dialog, entering text into the prompt, and accepting it.

Starting URL: https://www.w3schools.com/jsref/tryit.asp?filename=tryjsref_prompt

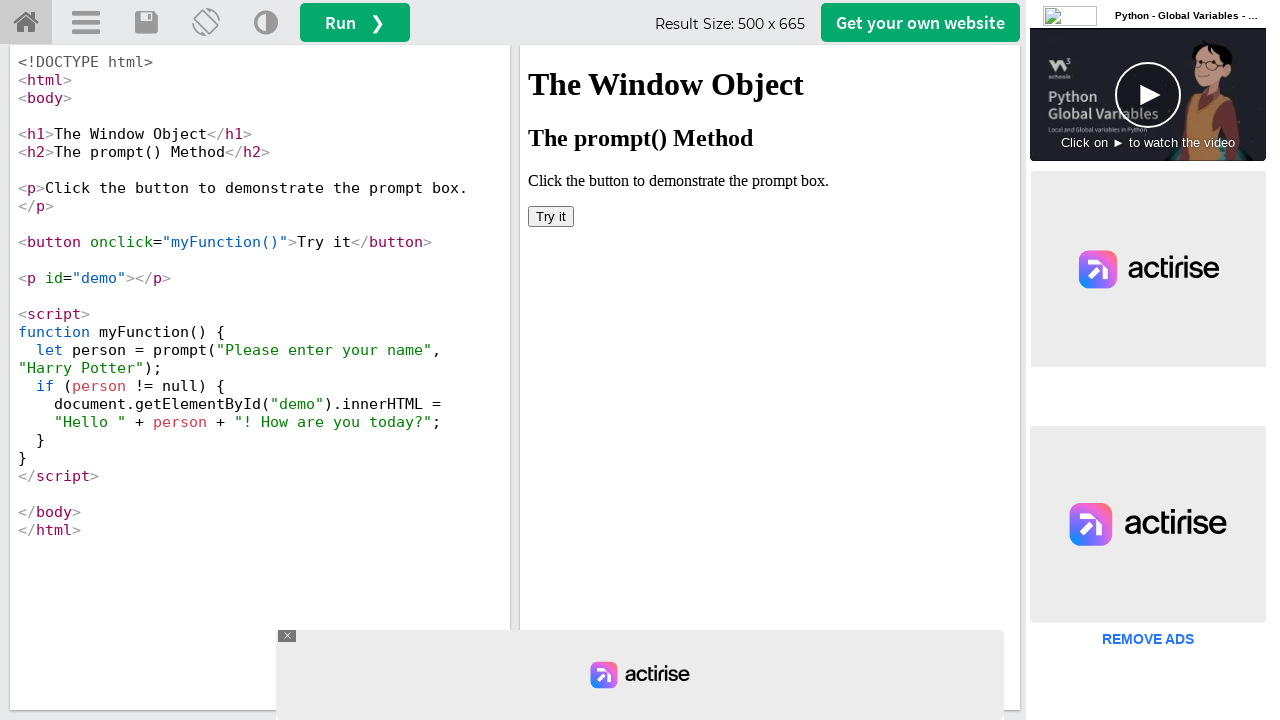

Located iframe element #iframeResult
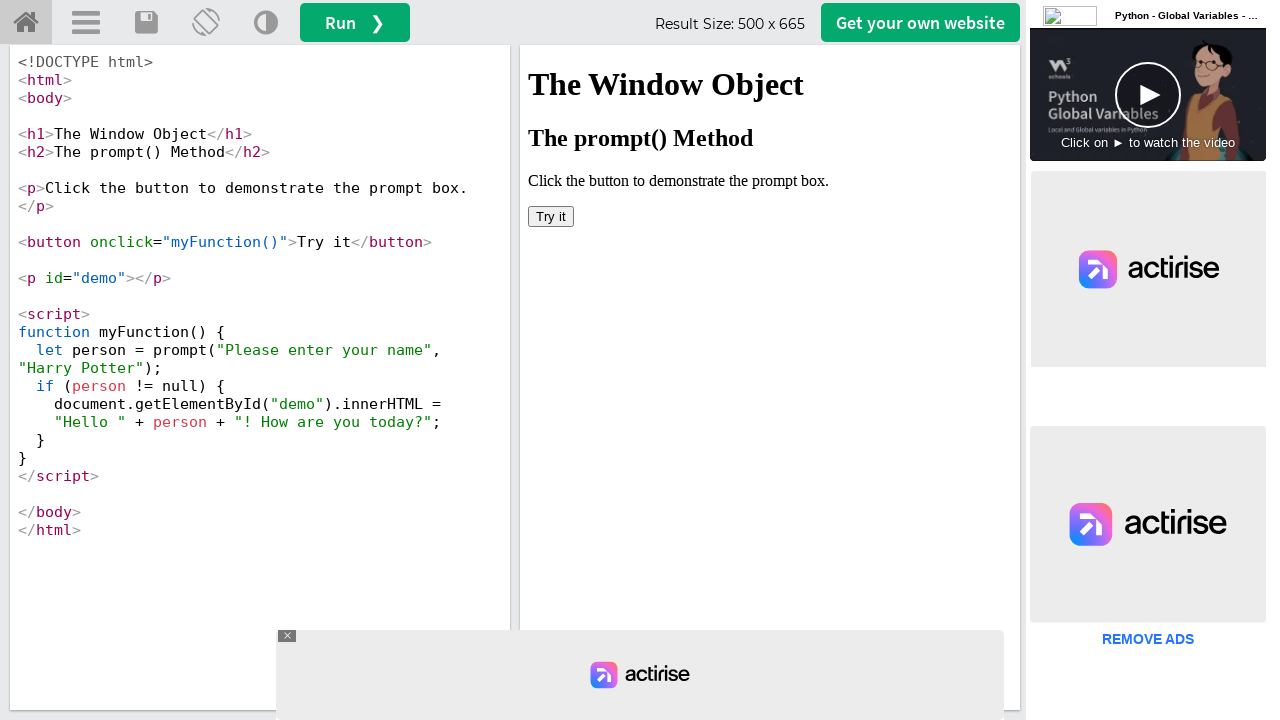

Clicked 'Try it' button in iframe to trigger prompt at (551, 216) on #iframeResult >> internal:control=enter-frame >> xpath=//button[text()='Try it']
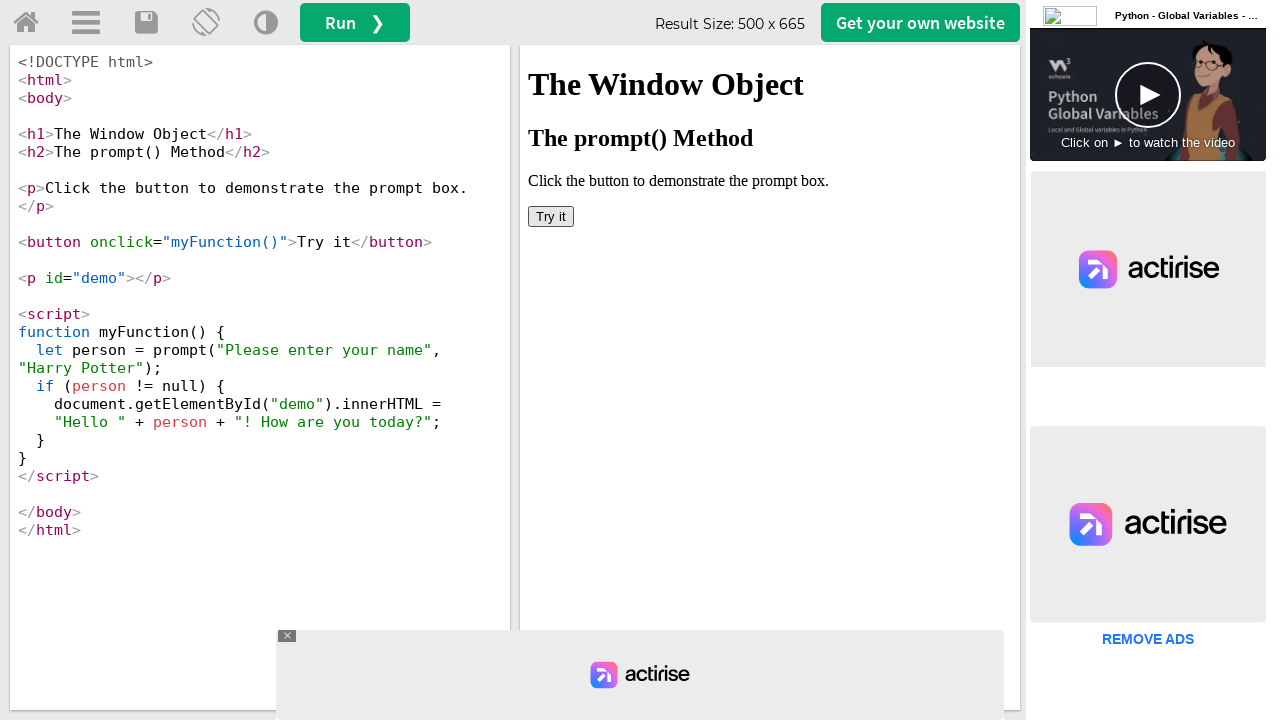

Set up initial dialog handler
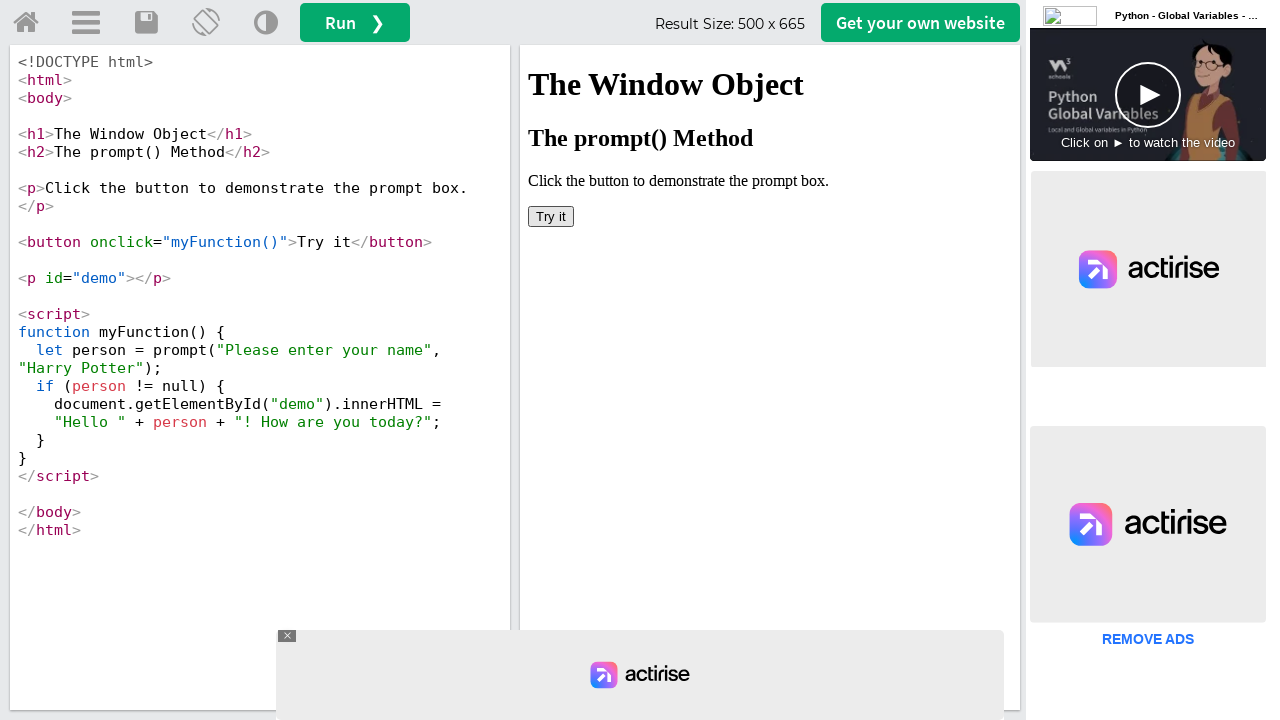

Registered dialog handler to accept prompt with 'Raghu'
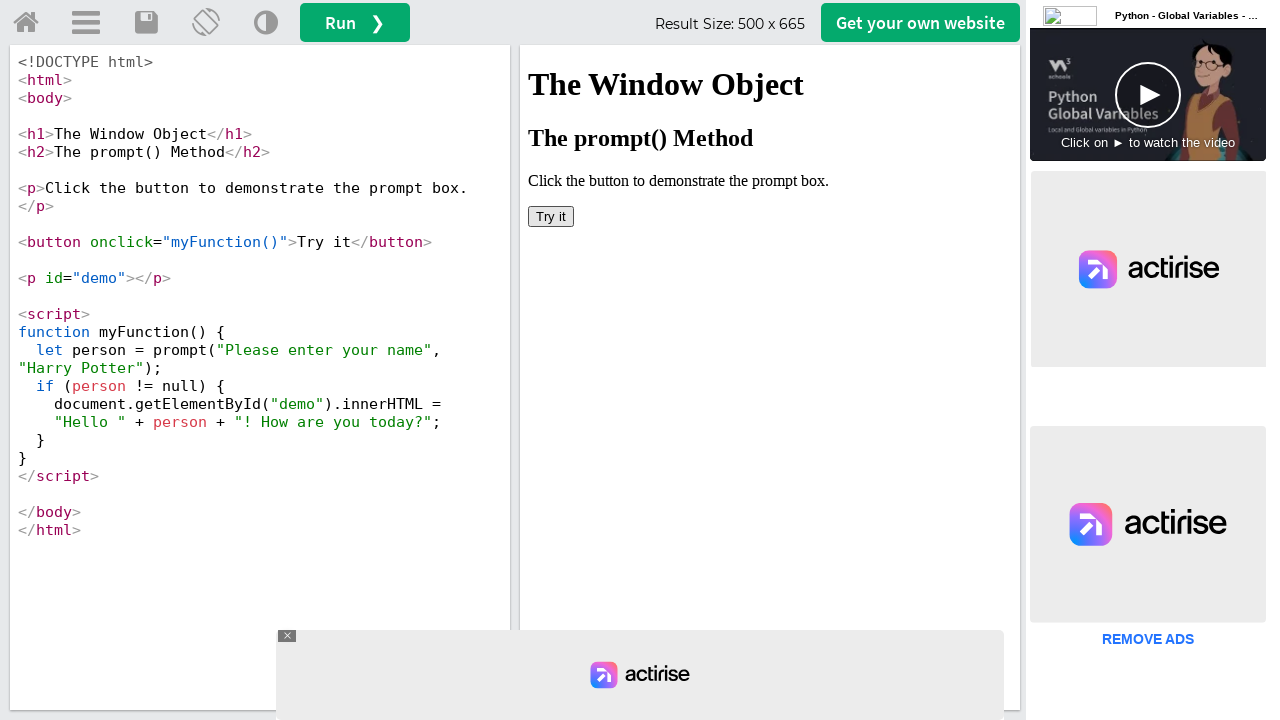

Clicked 'Try it' button again to trigger prompt with handler ready at (551, 216) on #iframeResult >> internal:control=enter-frame >> button:text('Try it')
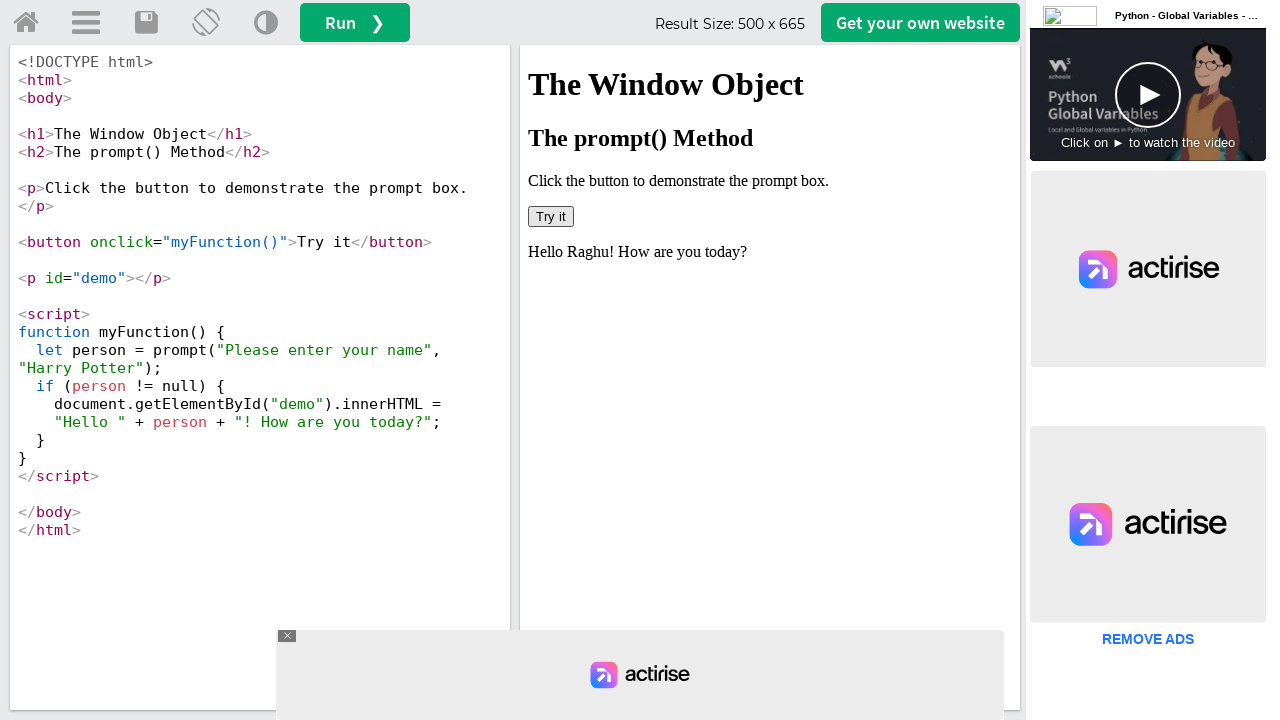

Waited 1000ms for dialog interaction to complete
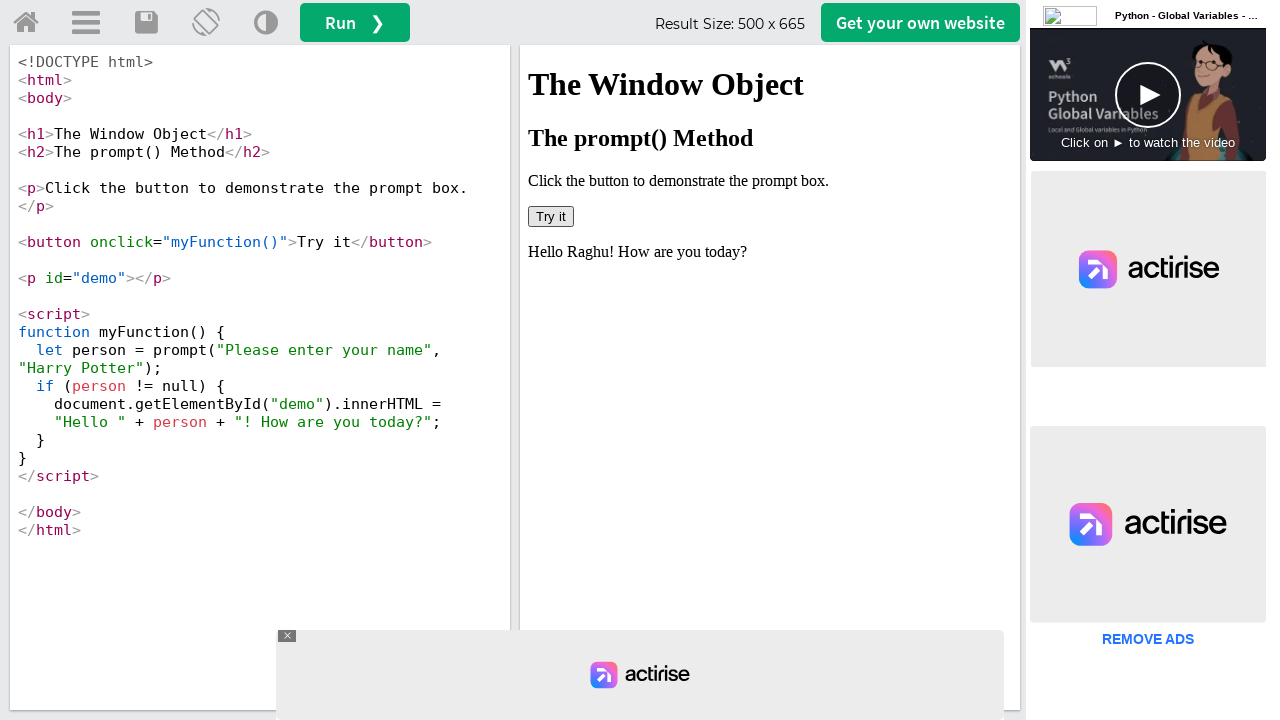

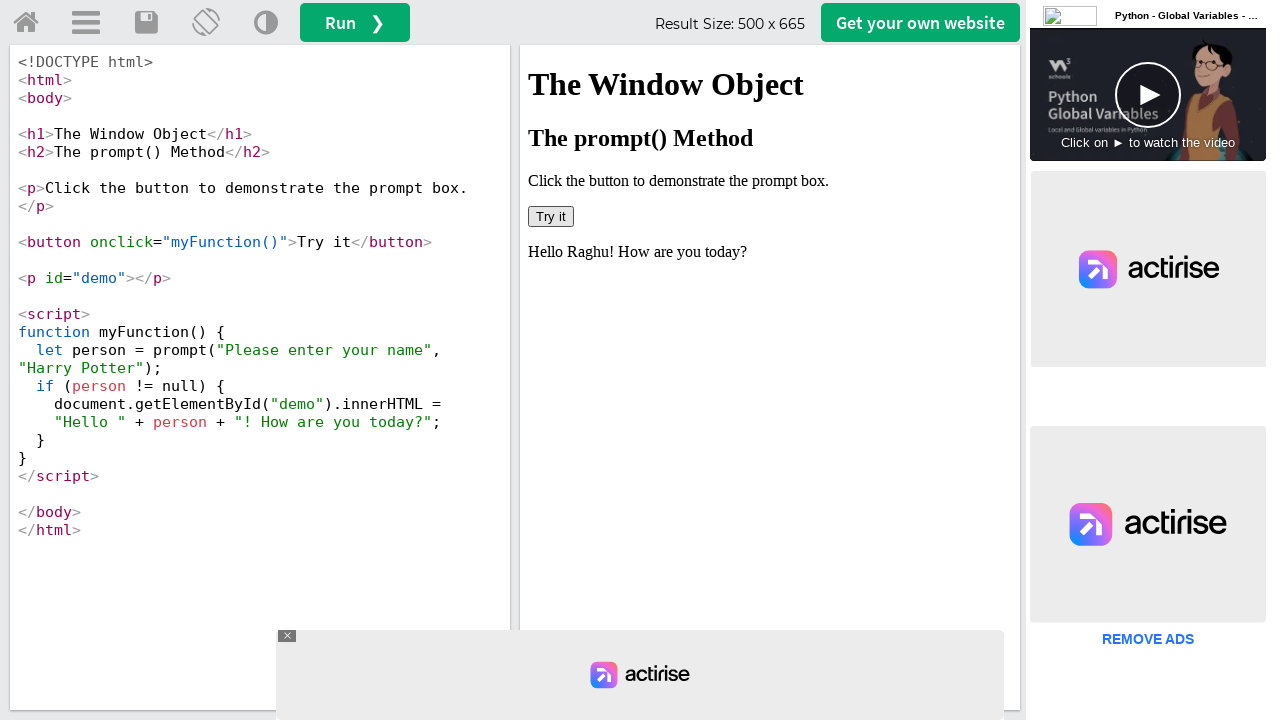